Tests hover functionality by moving the mouse over an avatar element and verifying that the hidden caption/additional information becomes visible after the hover action.

Starting URL: http://the-internet.herokuapp.com/hovers

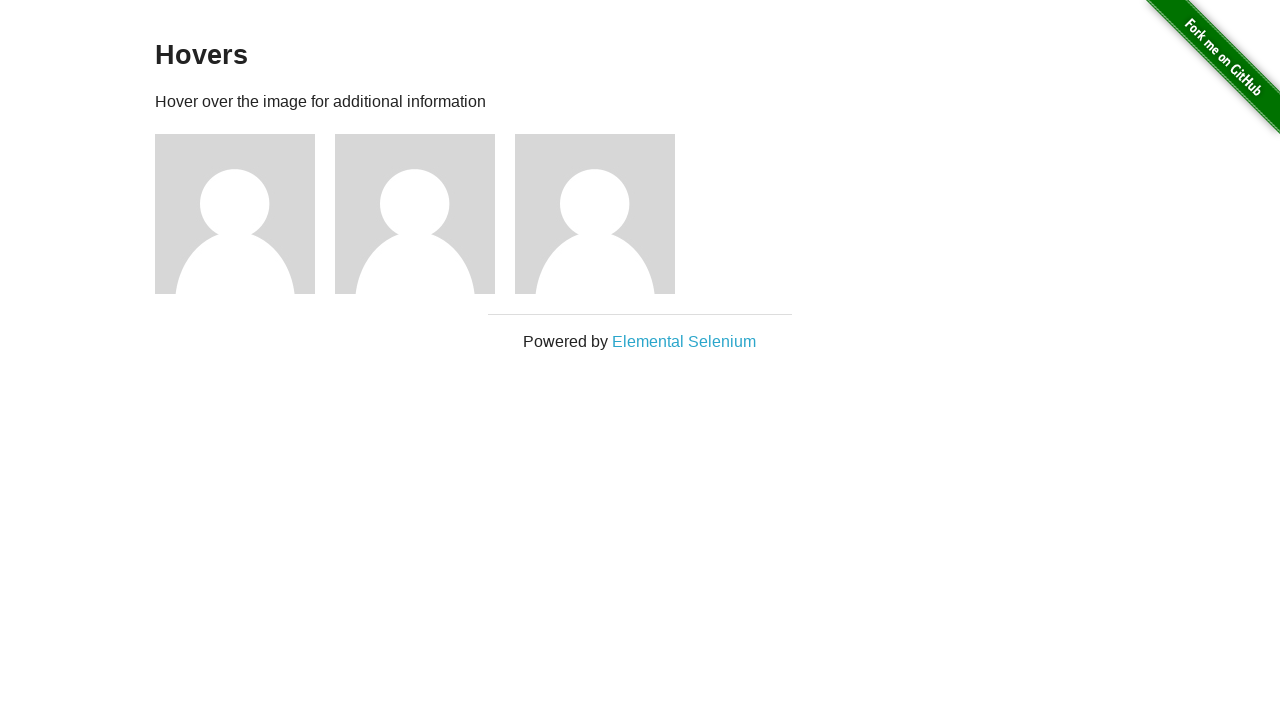

Hovered over the first avatar element at (245, 214) on .figure >> nth=0
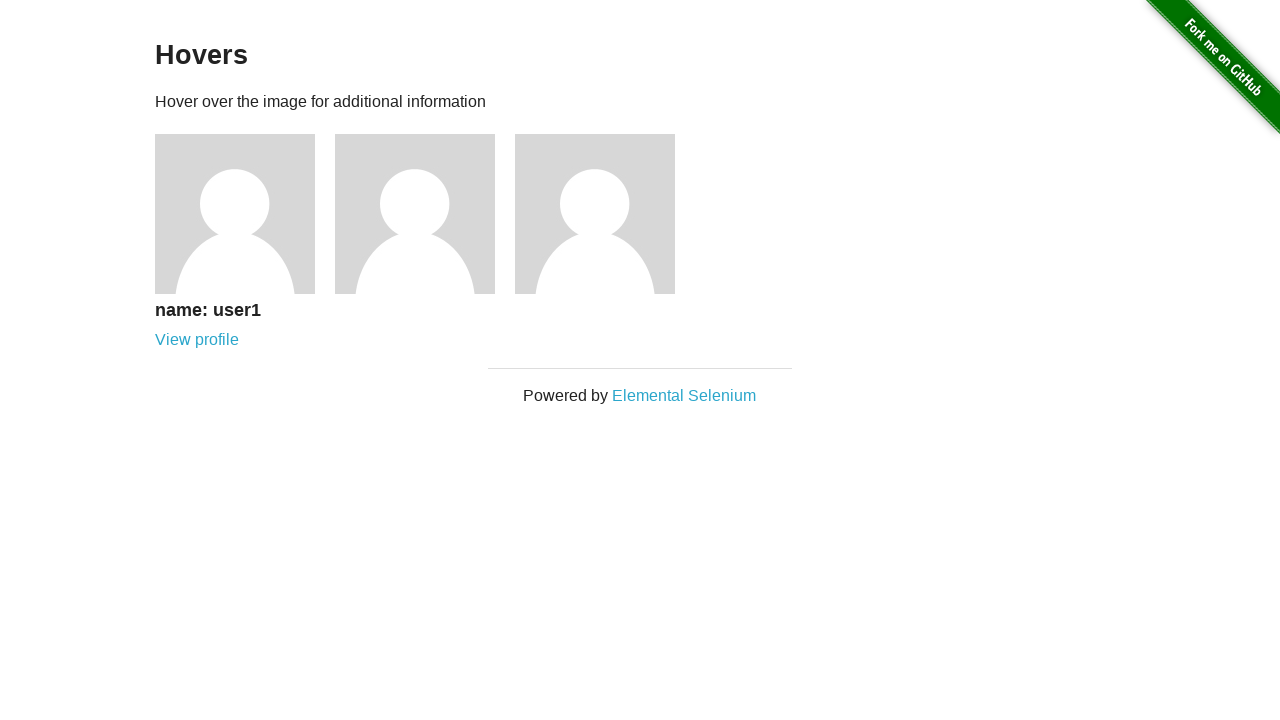

Waited for figcaption to become visible after hover
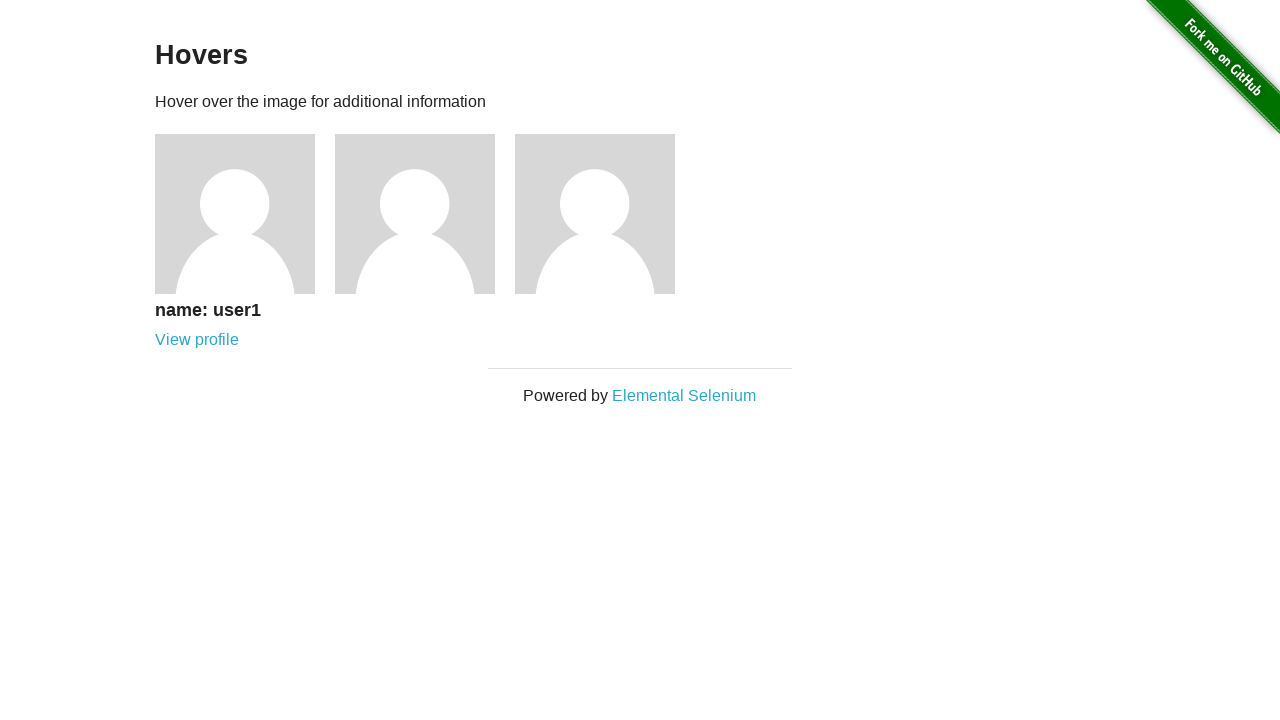

Verified that the caption is visible
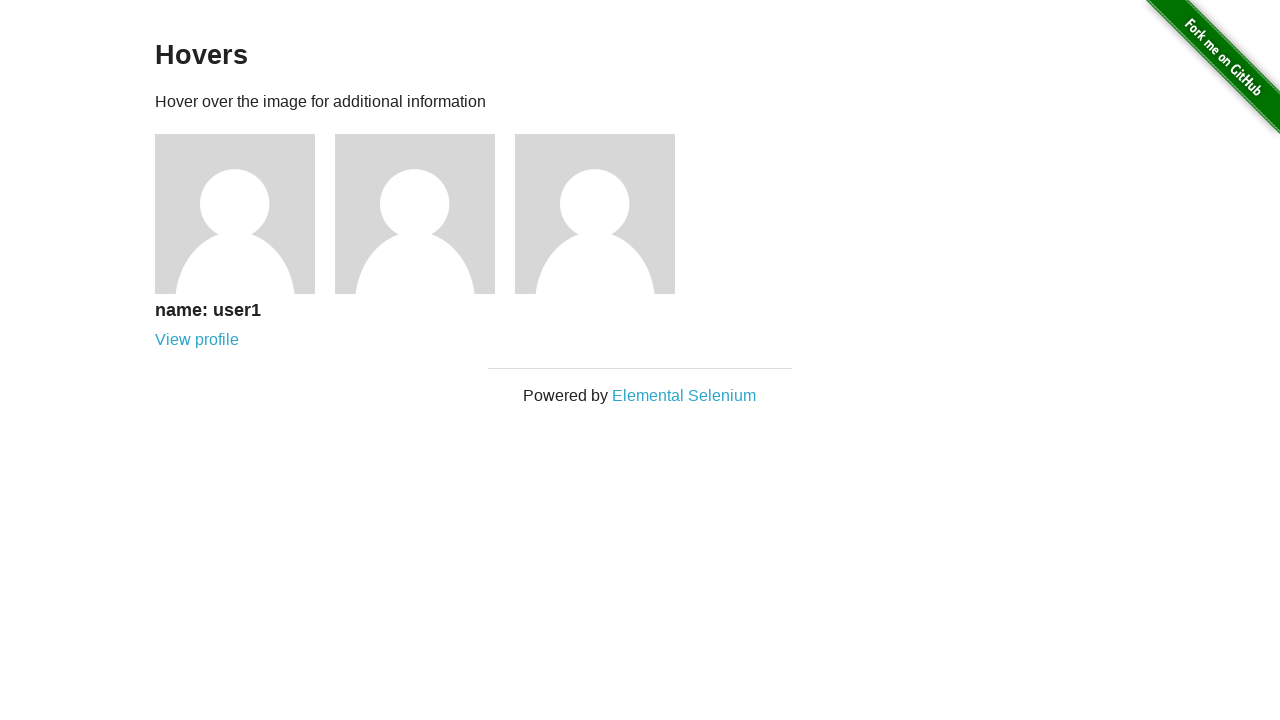

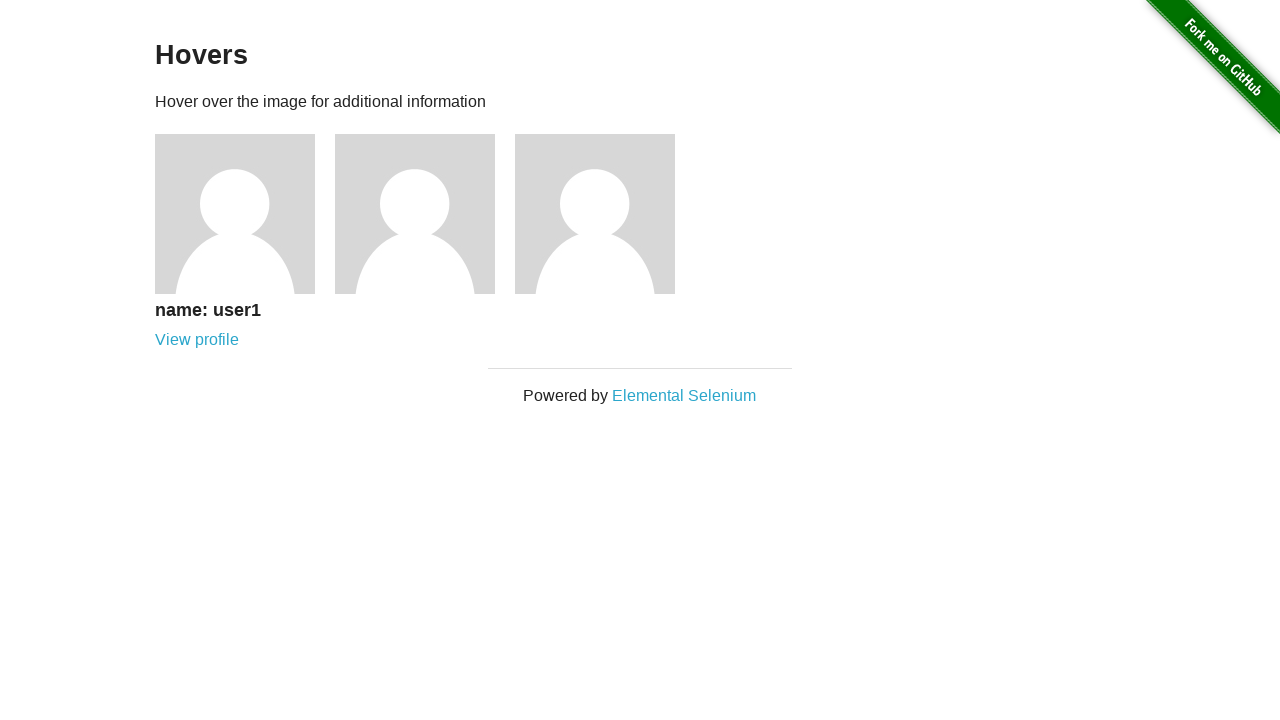